Tests dream interpretation search functionality on a Korean fortune-telling website by entering a search term and clicking the search button

Starting URL: https://fortune13.nate.com/v1/dream/dream/dream.asp?1=1

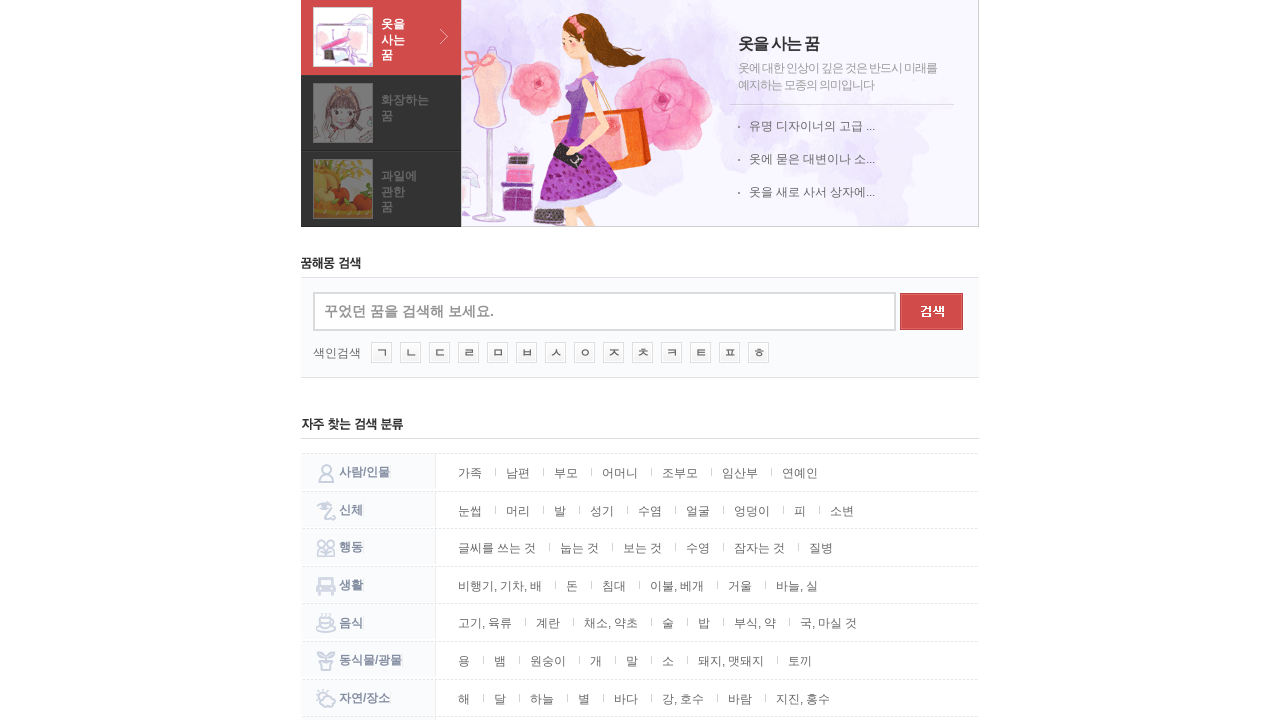

Filled dream search field with '바다' (sea) on input#memo.inT
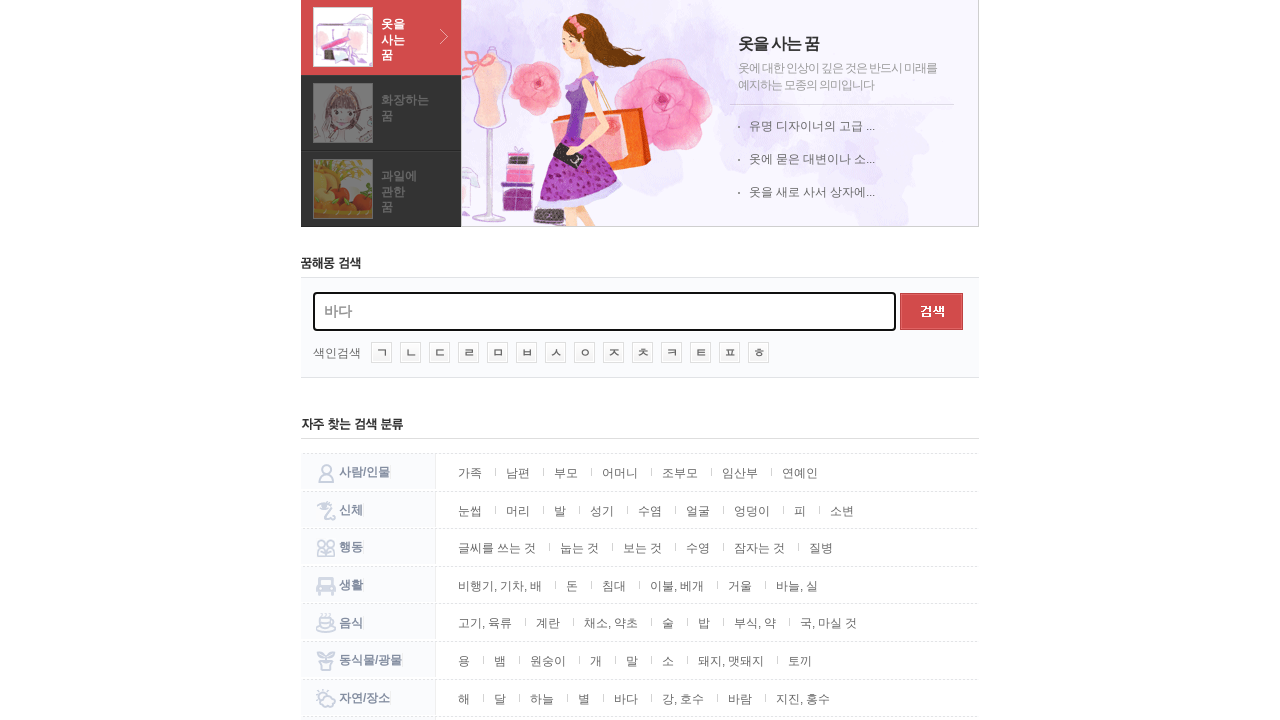

Clicked search button to search for dream interpretation at (932, 312) on #btnSearch
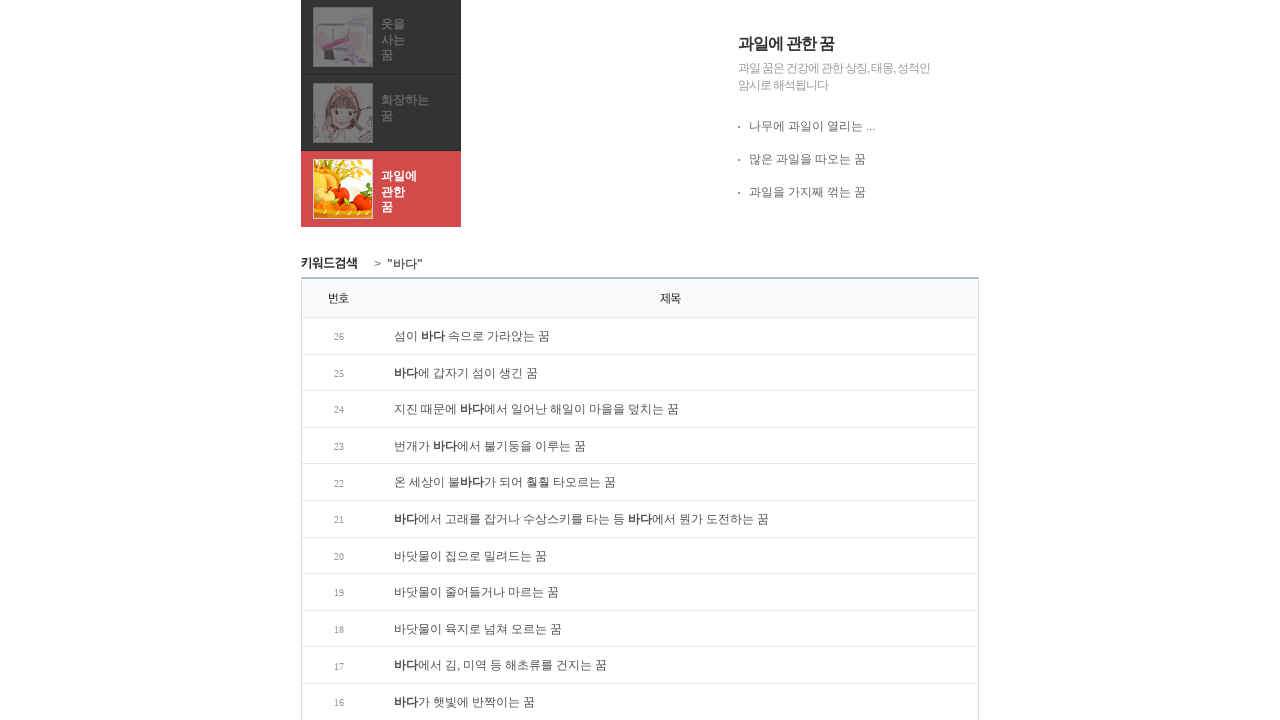

Dream interpretation search results loaded successfully
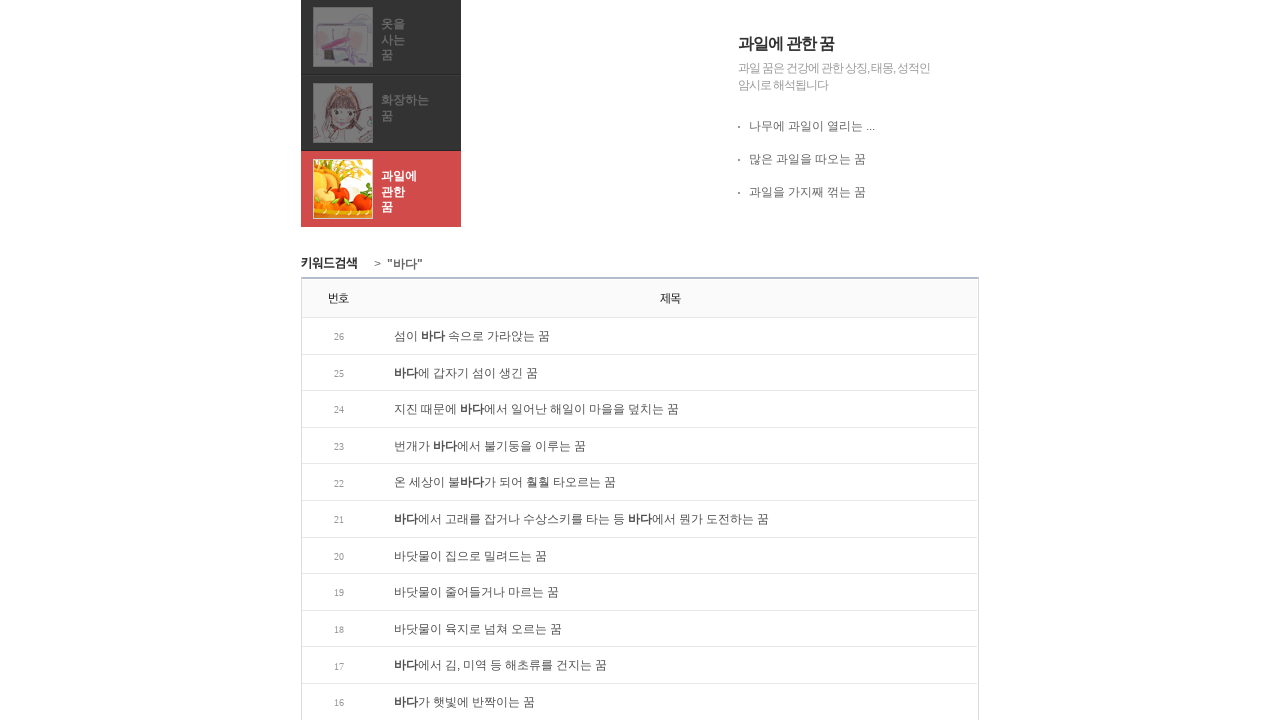

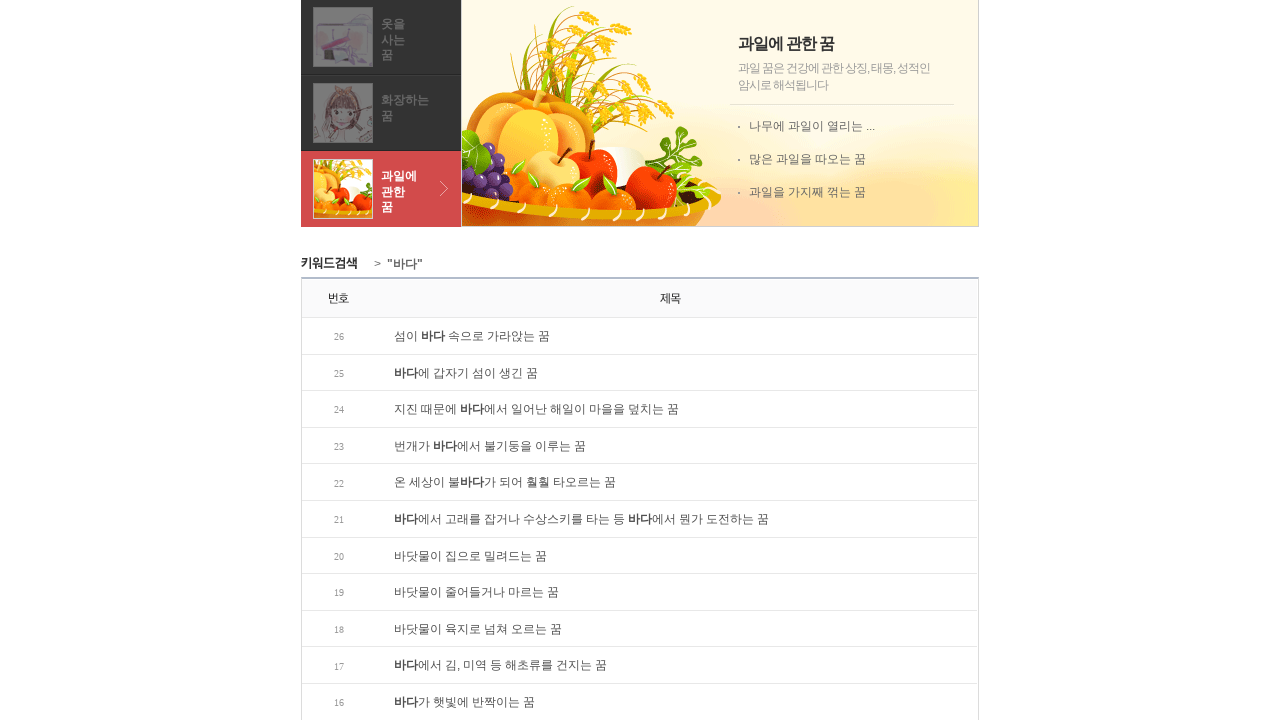